Tests a registration form by filling in personal details including first name, last name, email, phone, gender, country, date of birth, and password fields, then submits the form.

Starting URL: http://demo.automationtesting.in/Register.html

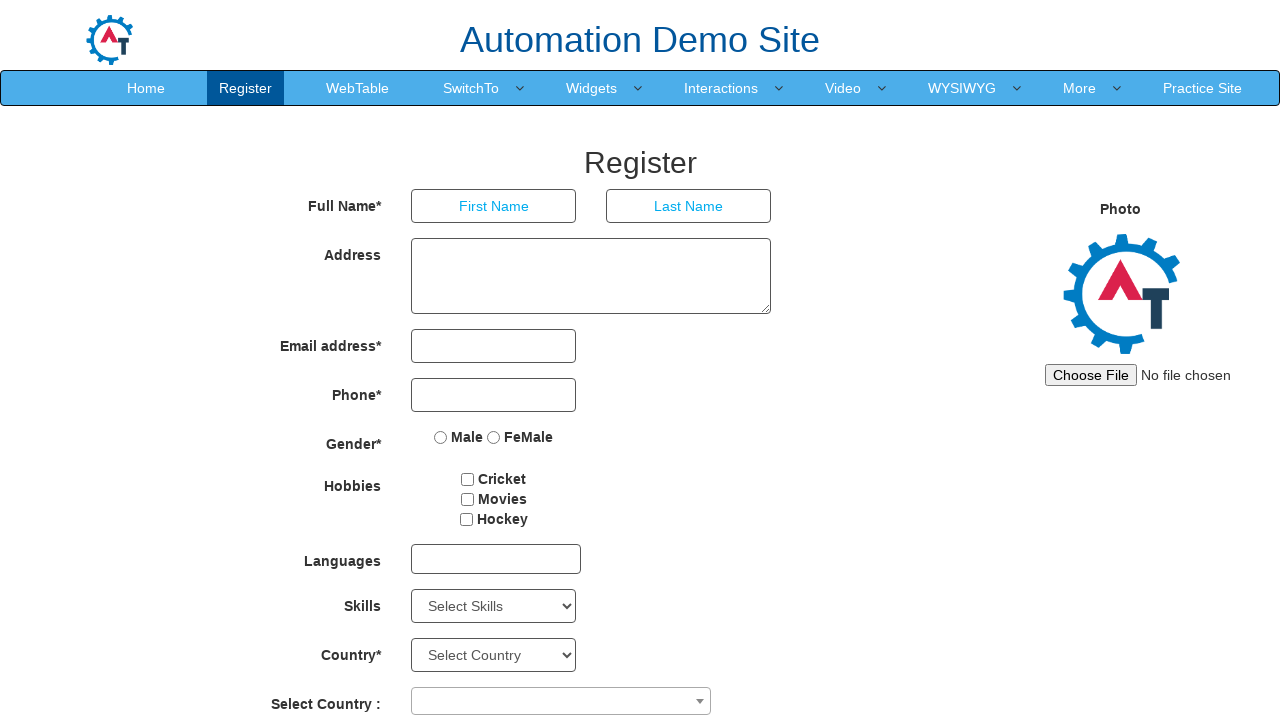

Filled first name field with 'ivan' on [ng-model='FirstName']
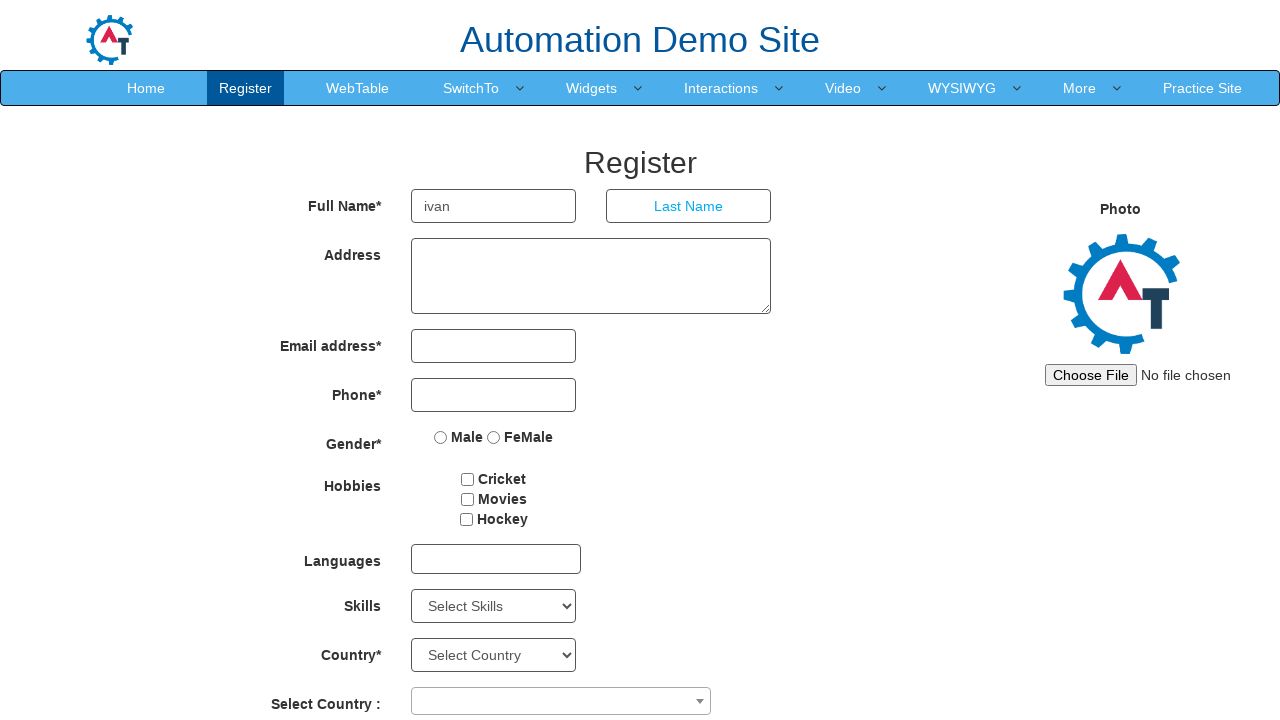

Filled last name field with 'ivanov' on [ng-model='LastName']
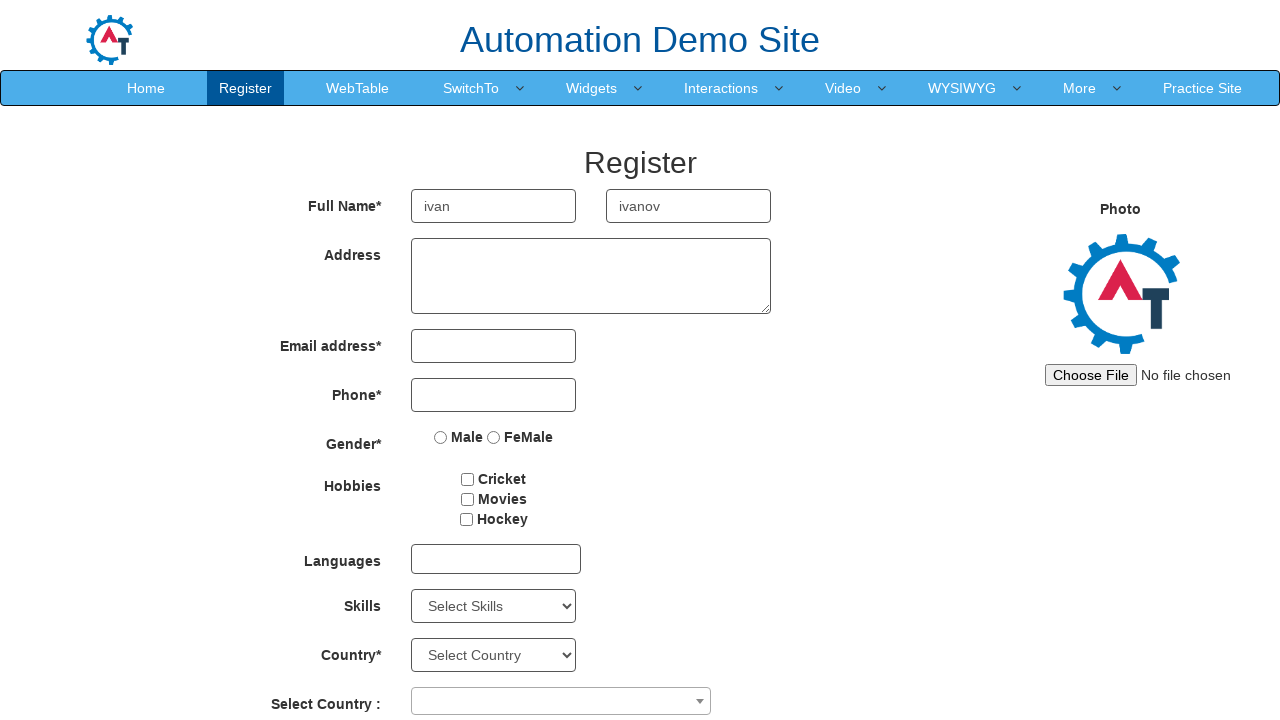

Filled email field with 'ivanov@mail.ru' on [ng-model='EmailAdress']
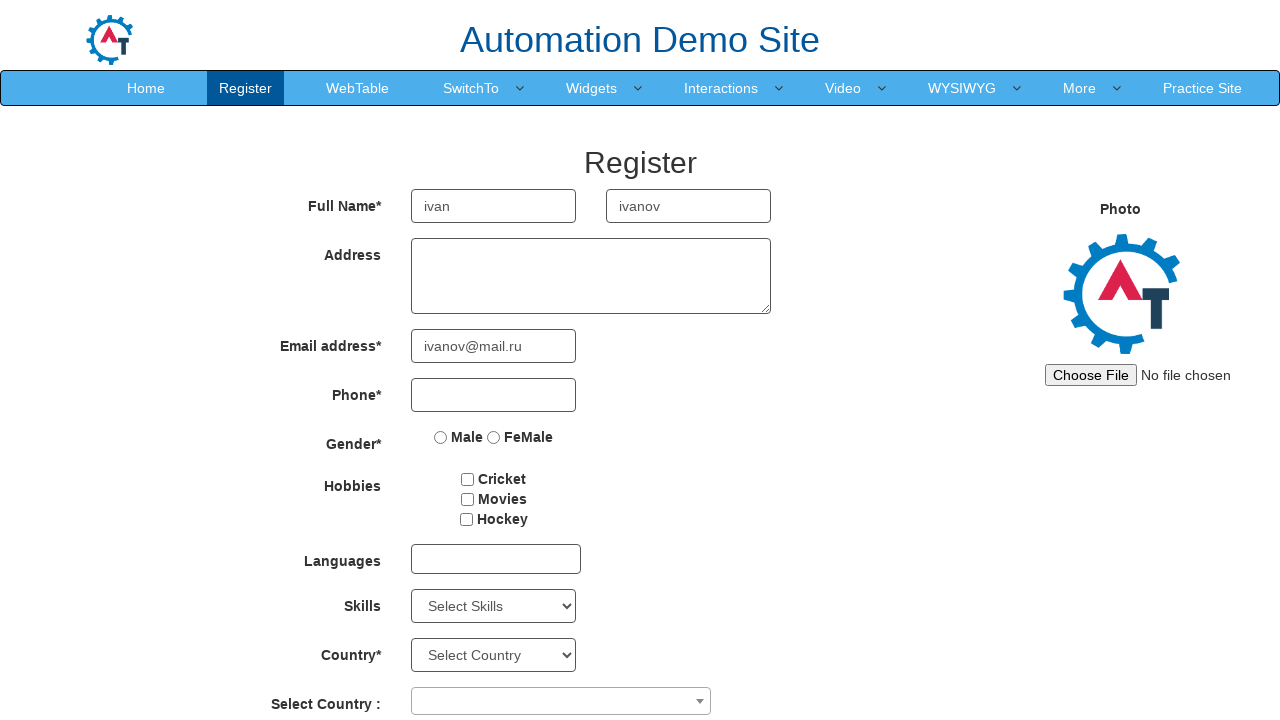

Filled phone number field with '1111213456' on [ng-model='Phone']
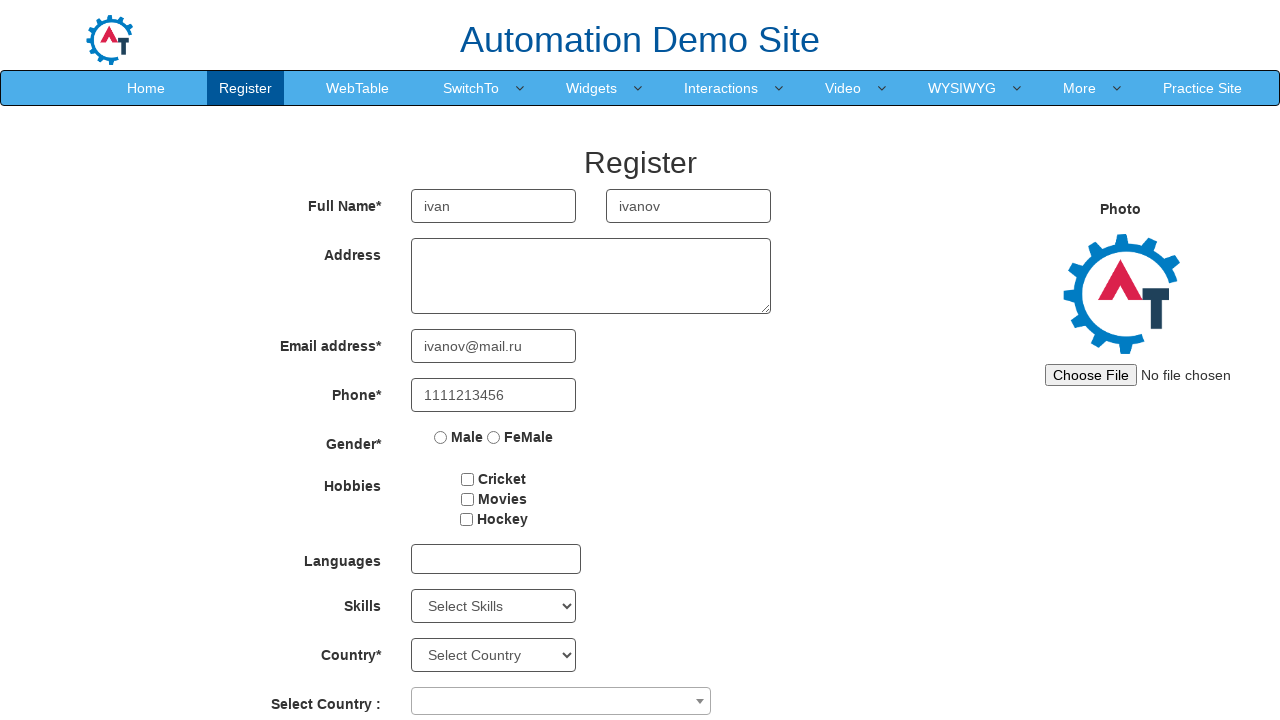

Selected gender as 'Male' at (441, 437) on [value='Male']
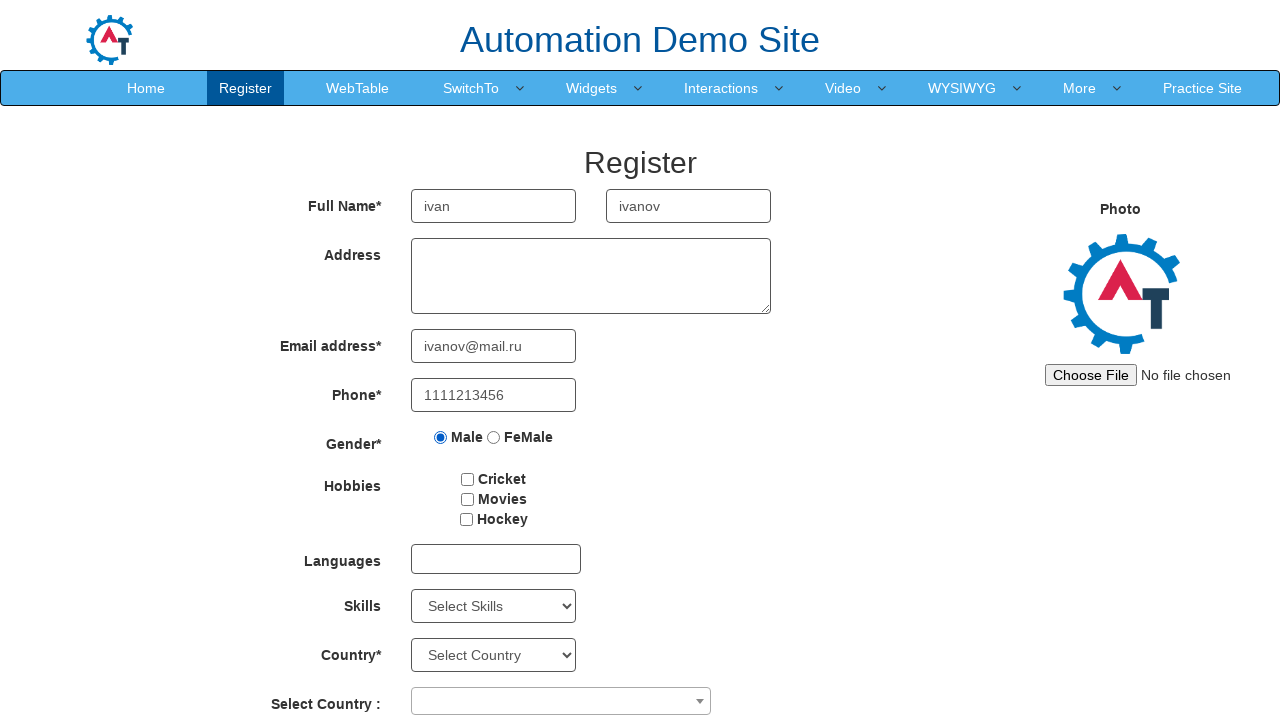

Selected country from dropdown on #countries
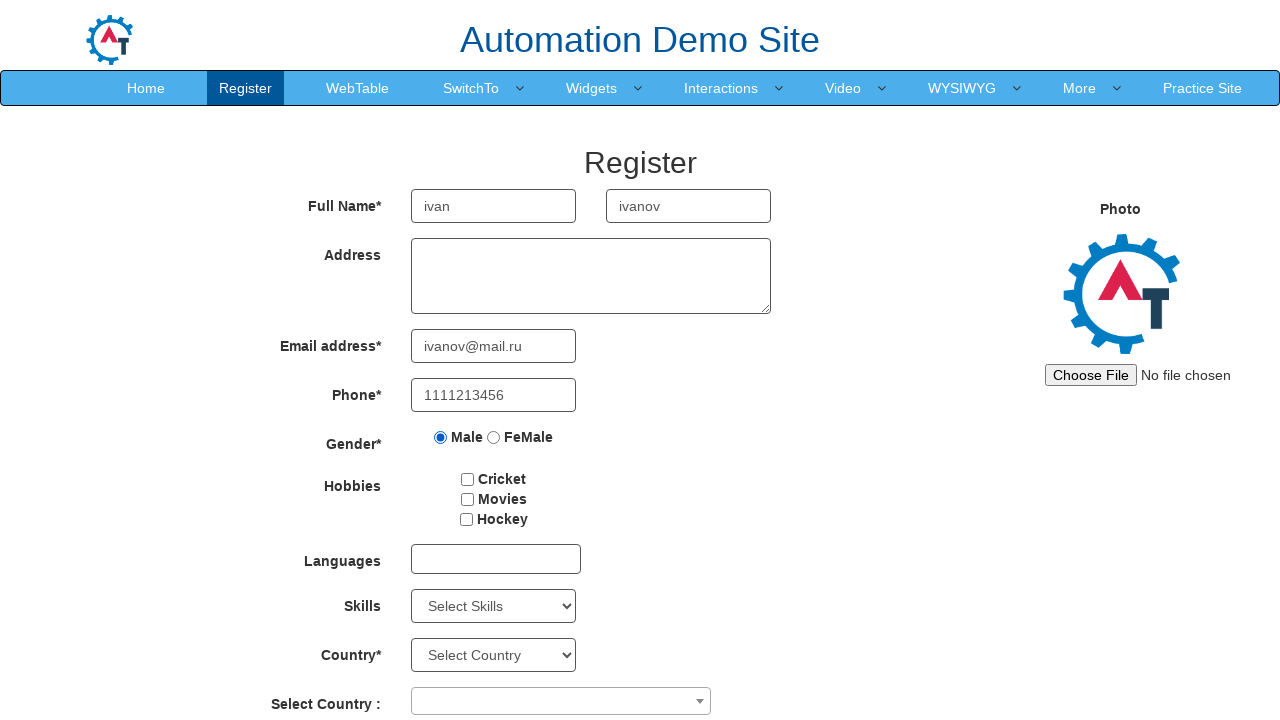

Selected birth year as '1980' on #yearbox
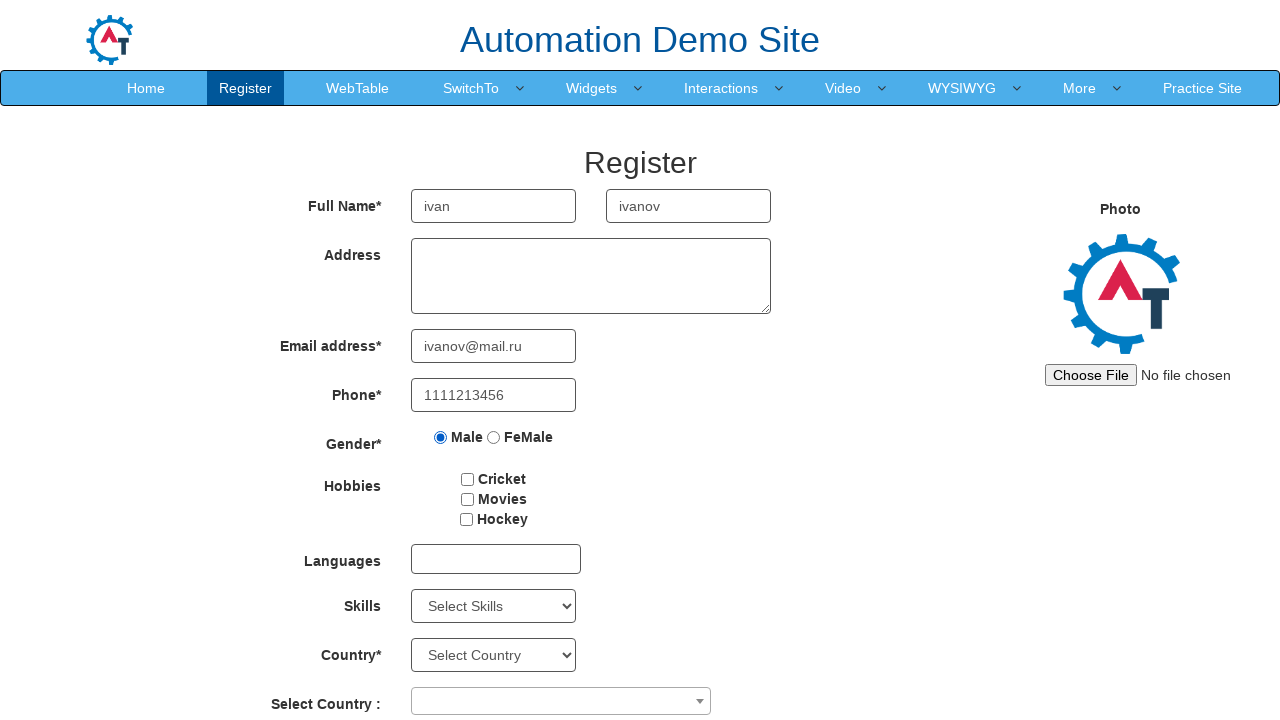

Selected birth month as 'July' on [ng-model='monthbox']
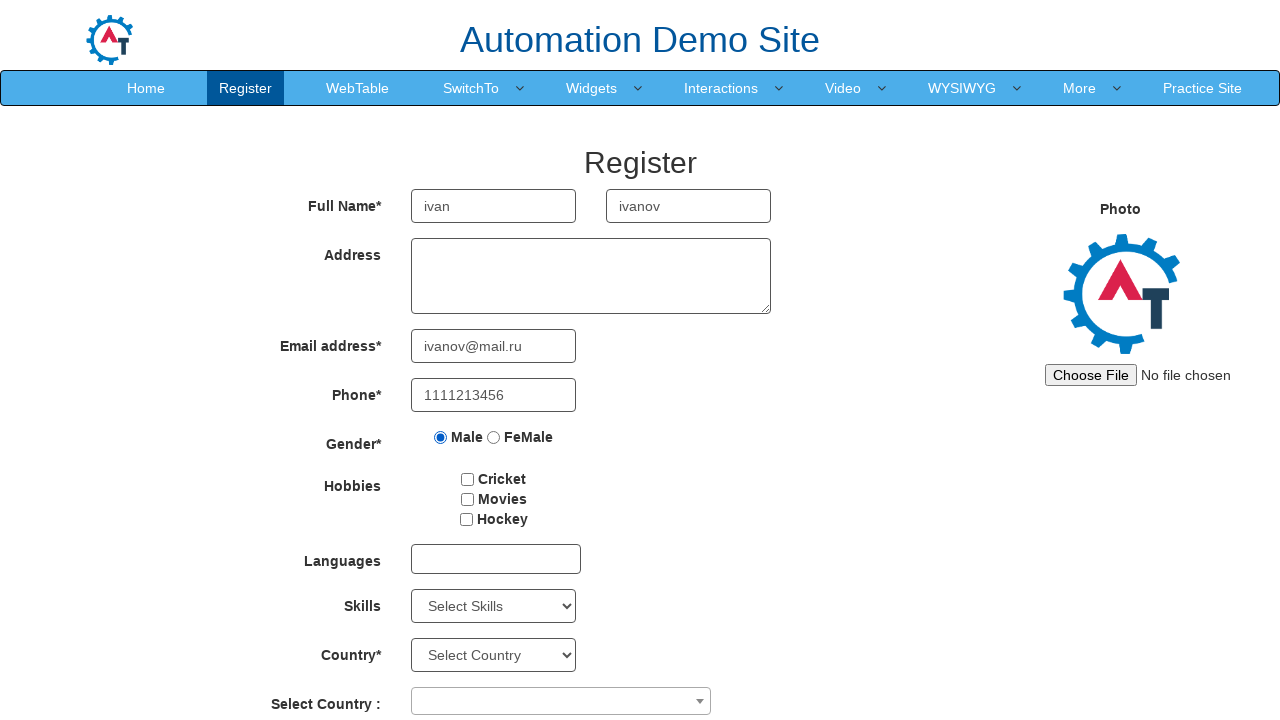

Selected birth day as '5' on #daybox
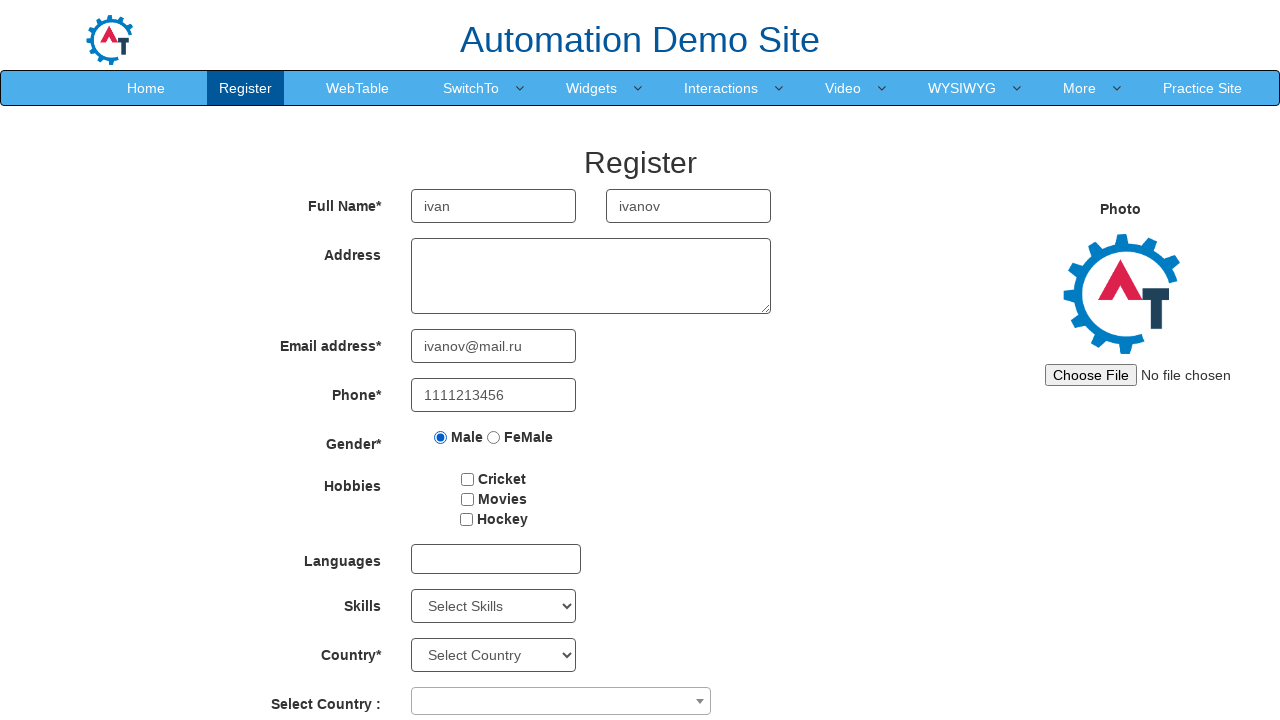

Filled password field with 'aB789456123' on #firstpassword
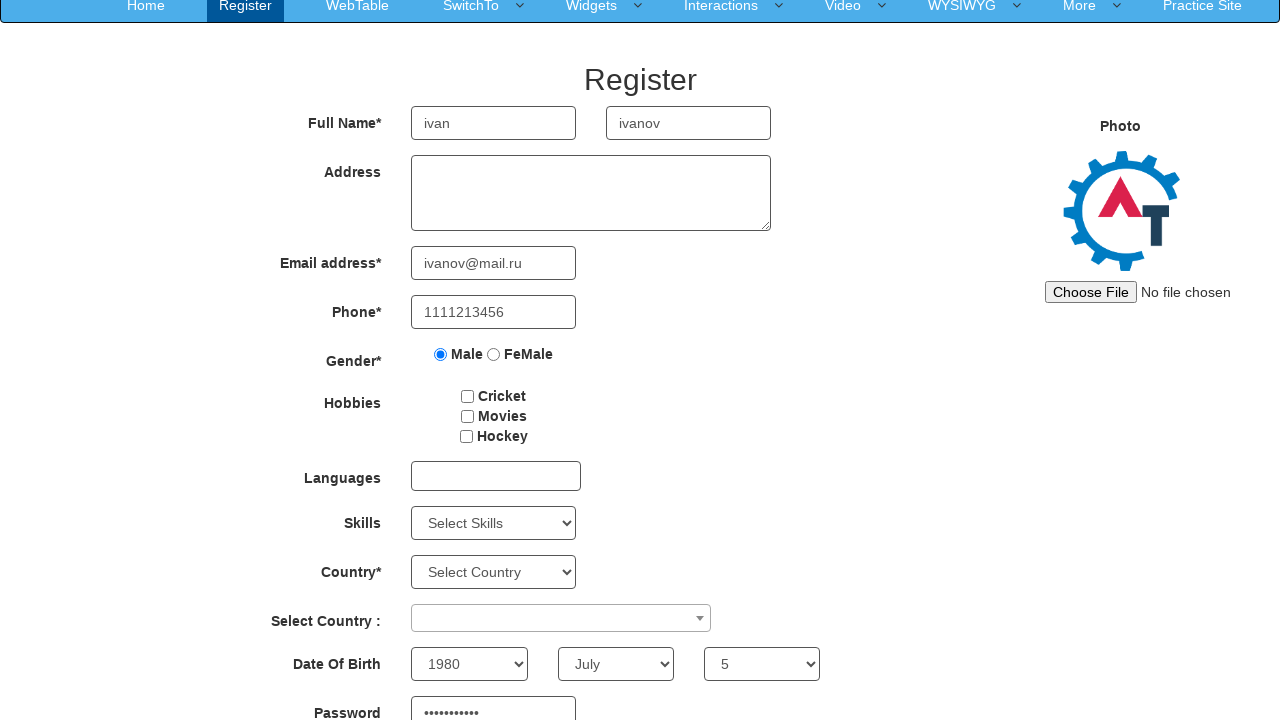

Filled confirm password field with '123456789aB' on #secondpassword
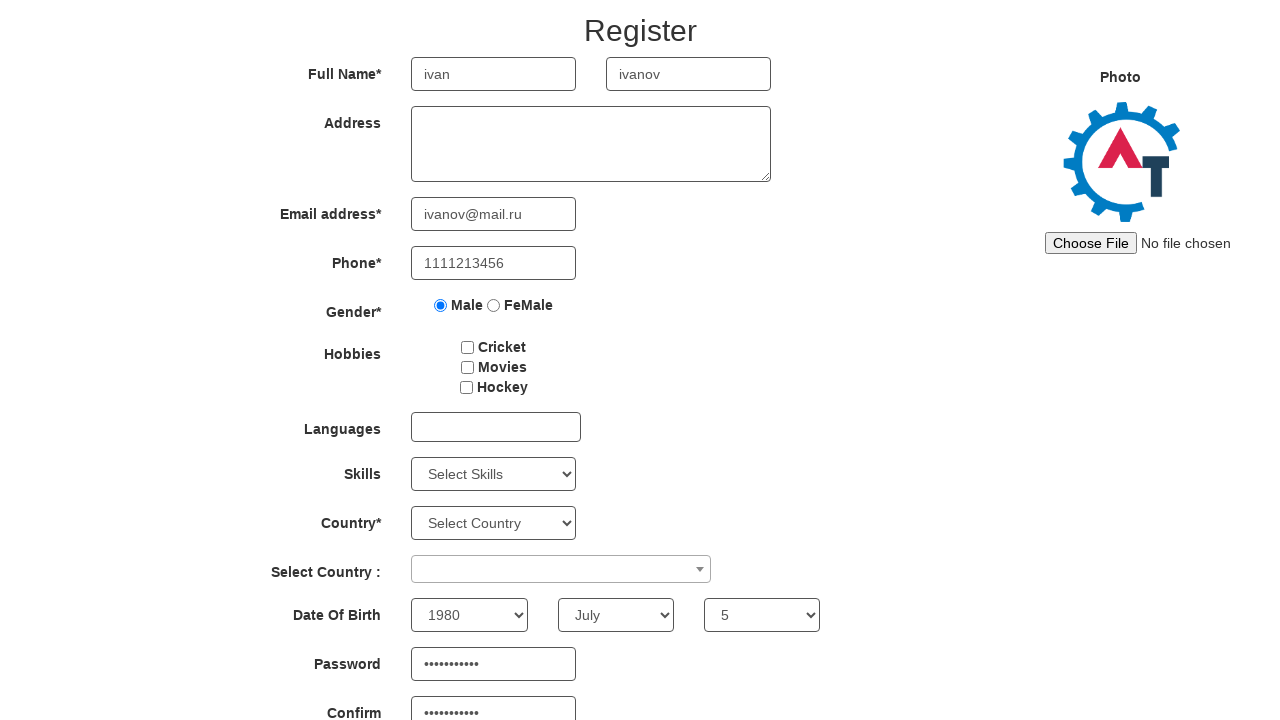

Scrolled down 300 pixels to reveal submit button
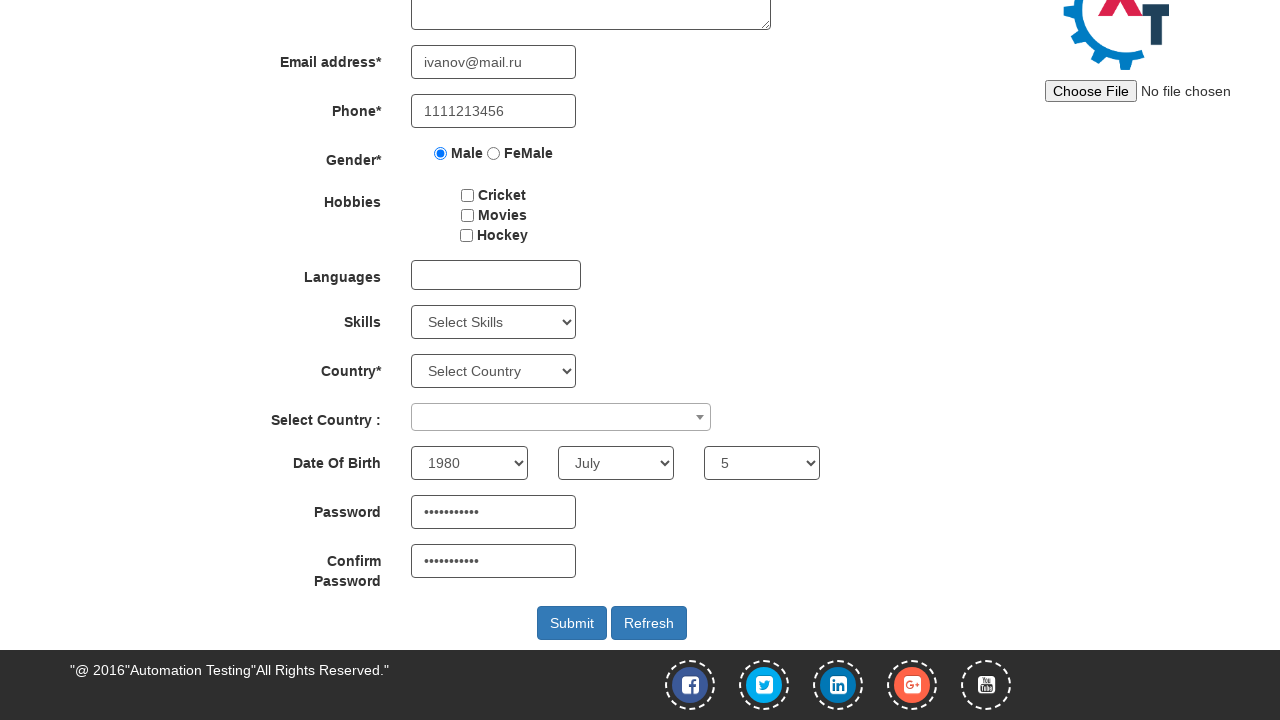

Clicked submit button to register at (572, 623) on #submitbtn
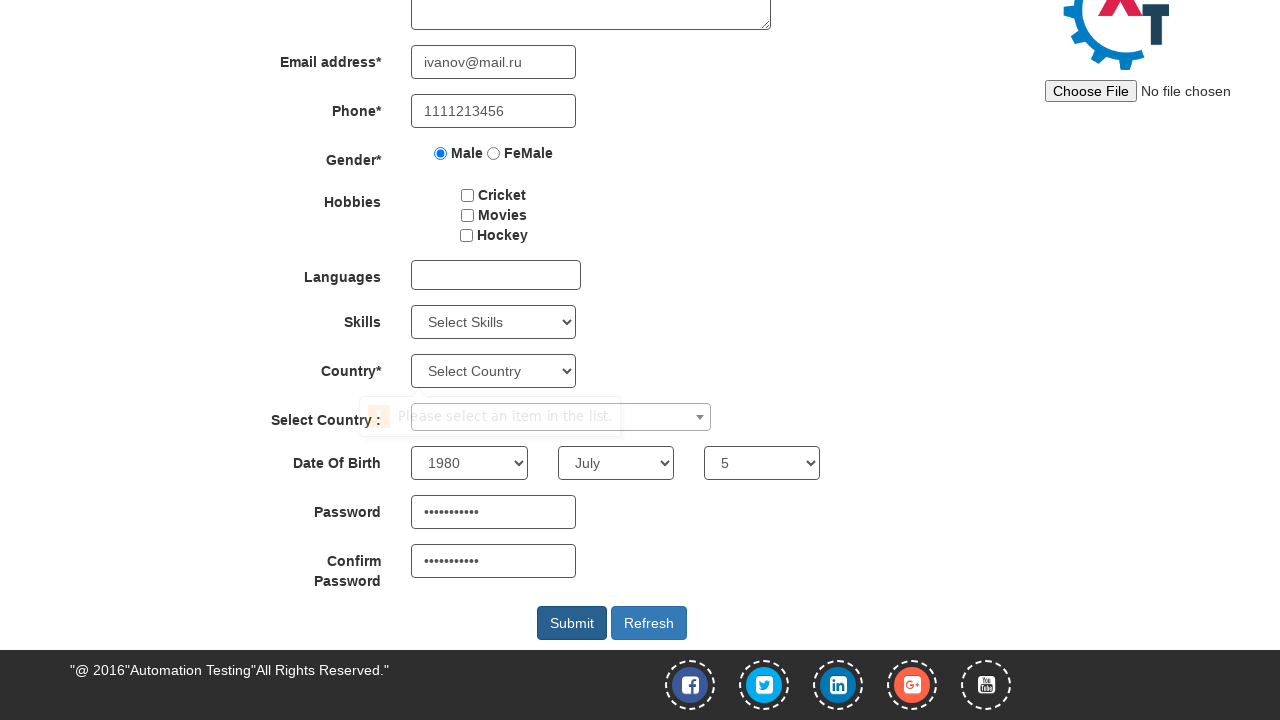

Waited for form submission to complete
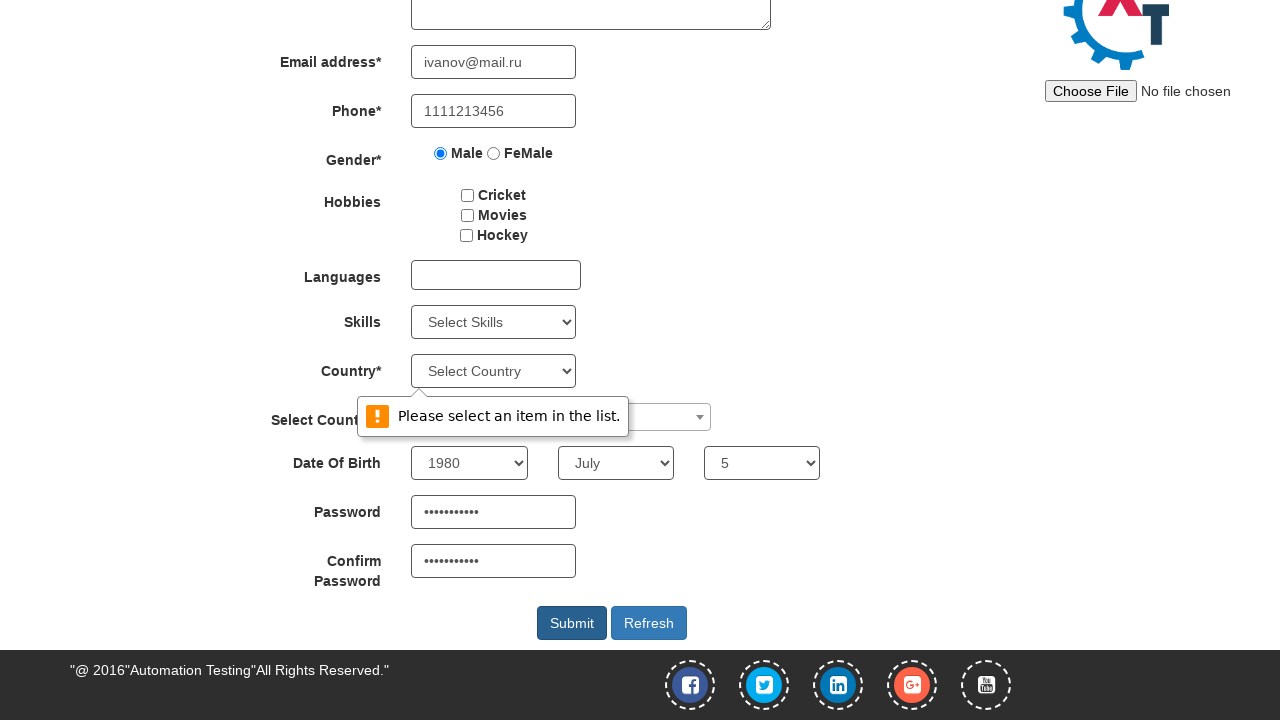

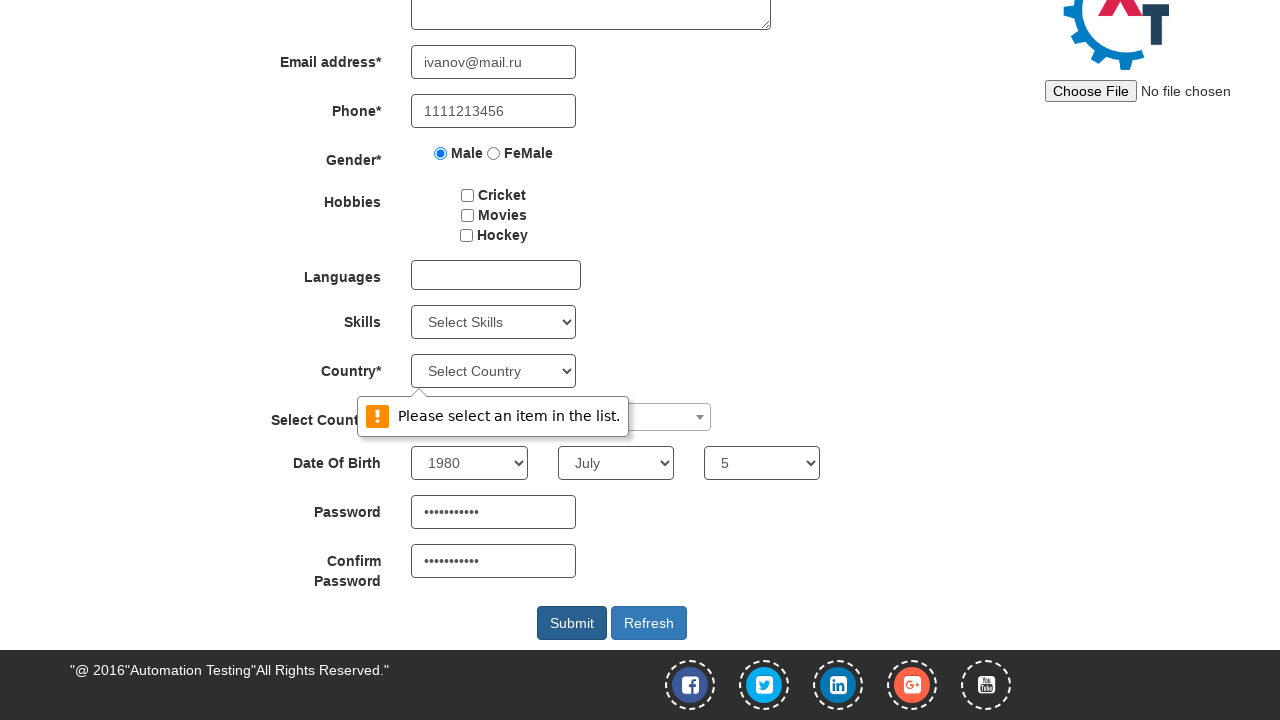